Tests adding a new todo item when other todos already exist in the list

Starting URL: https://todomvc.com/examples/typescript-angular/#/

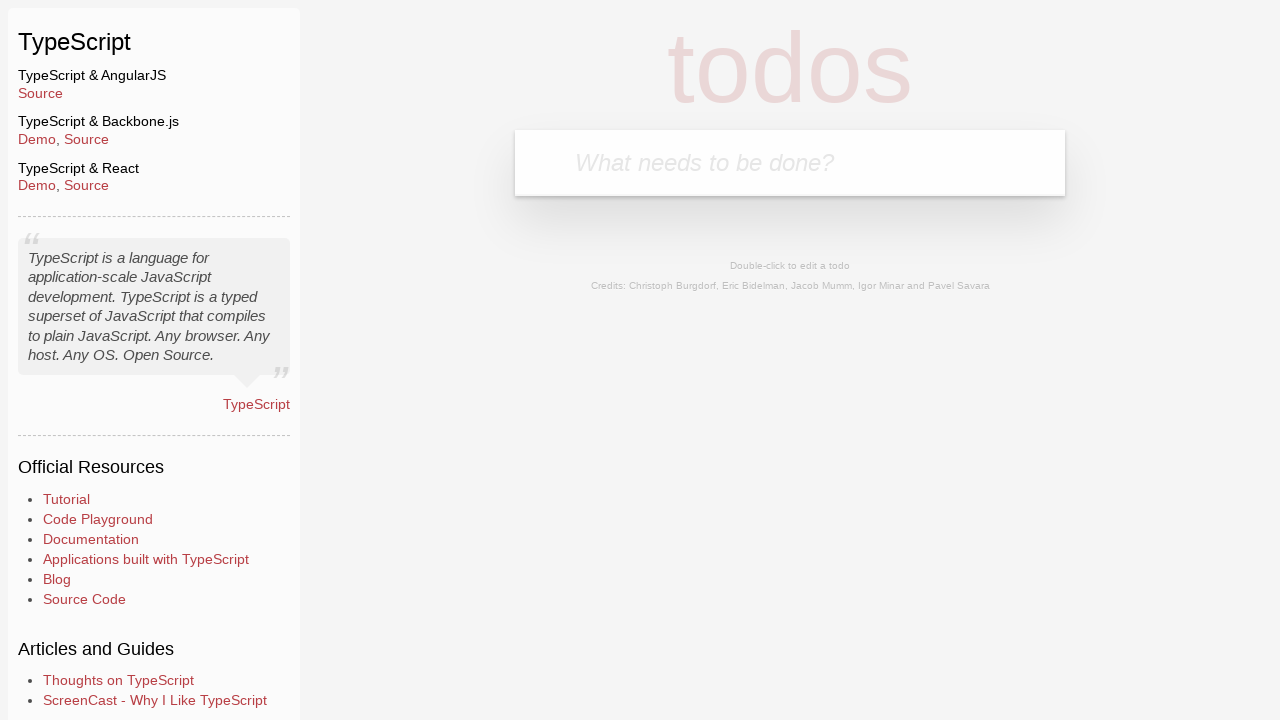

Filled new todo input with 'test' on .new-todo
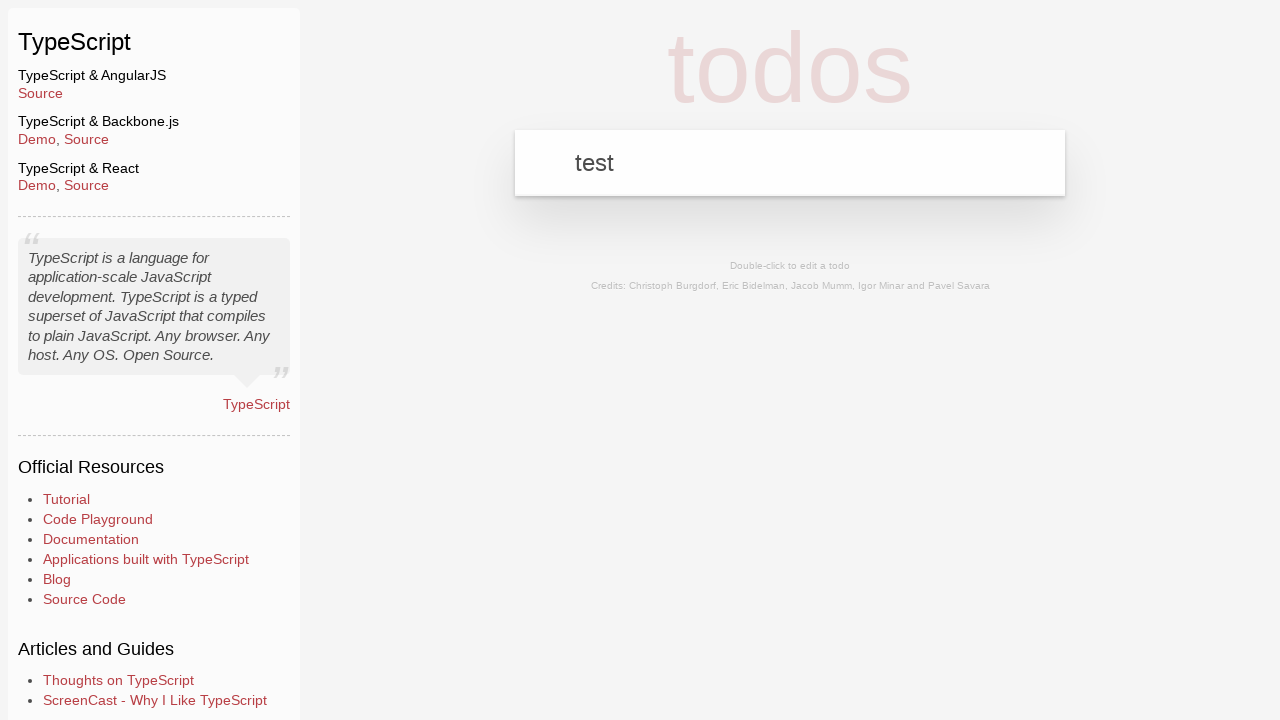

Pressed Enter to create existing todo on .new-todo
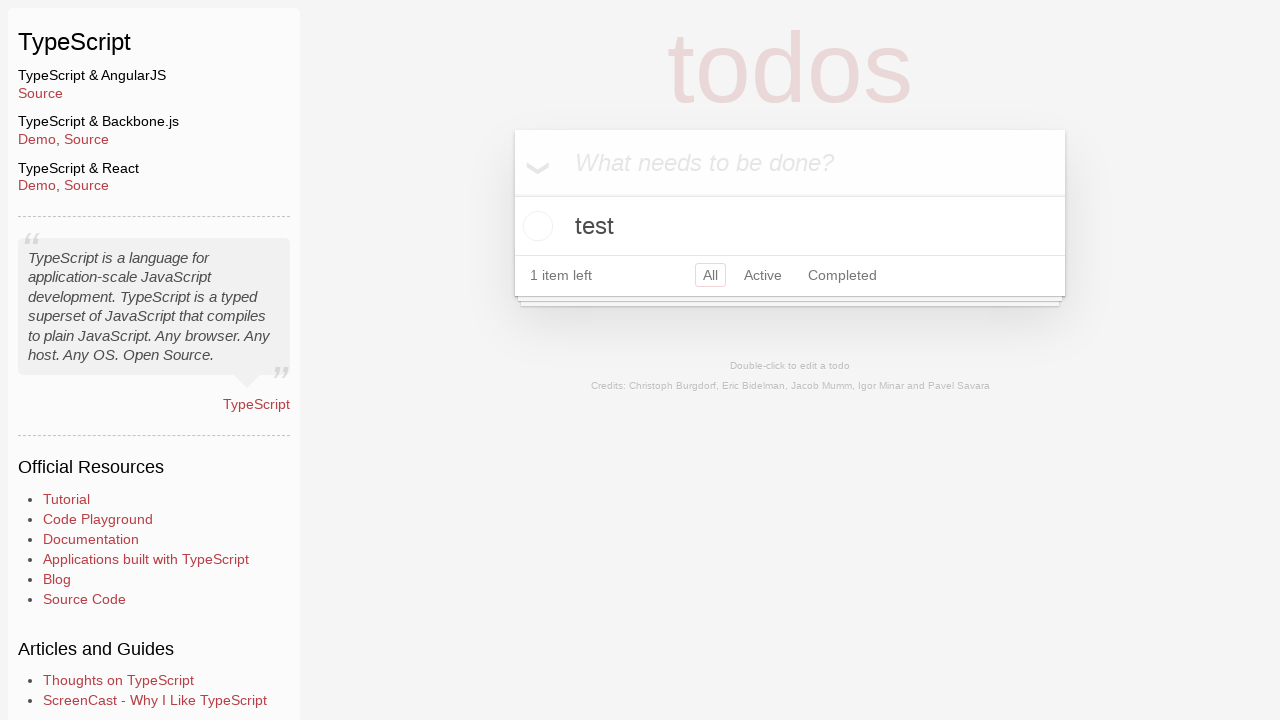

Filled new todo input with 'test' on .new-todo
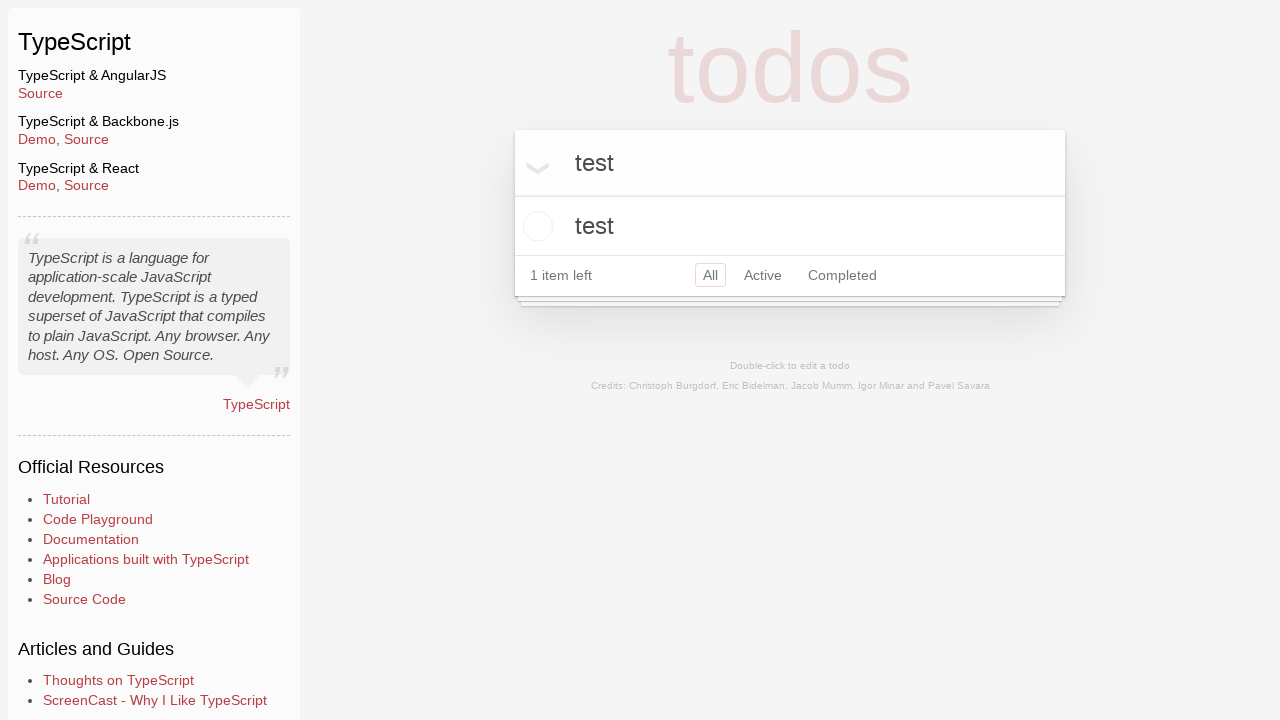

Pressed Enter to create existing todo on .new-todo
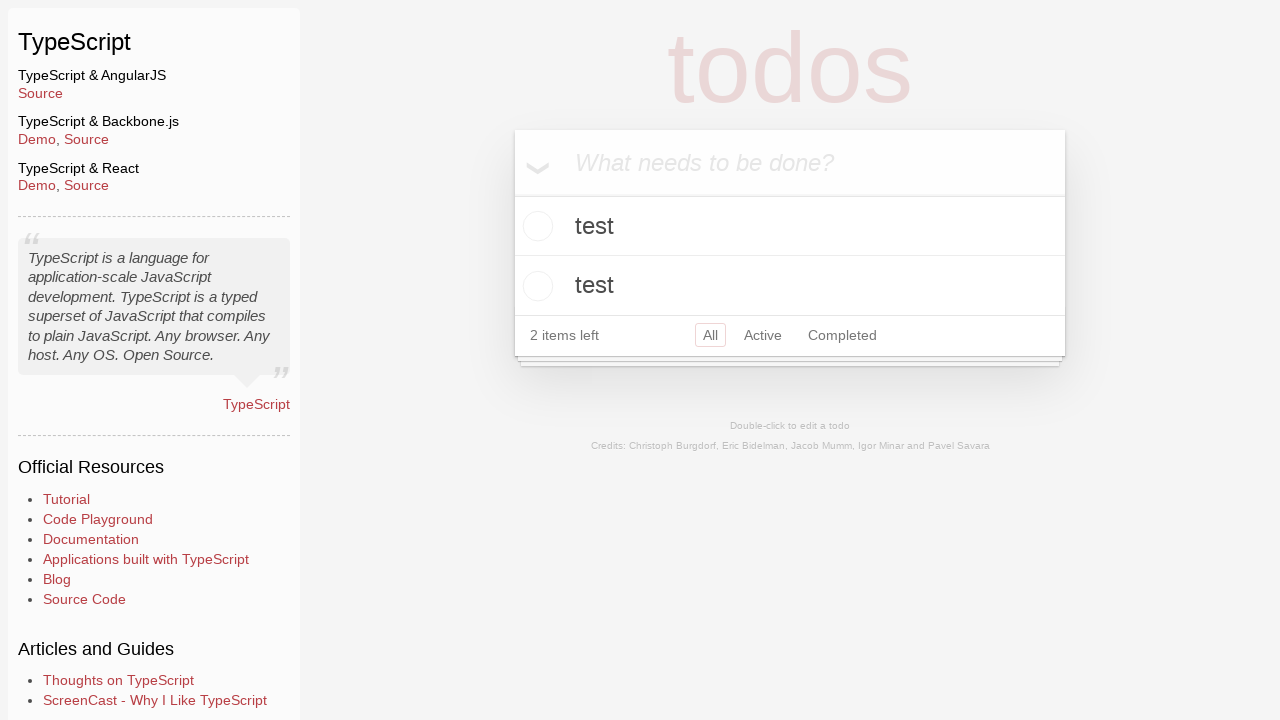

Filled new todo input with 'test' on .new-todo
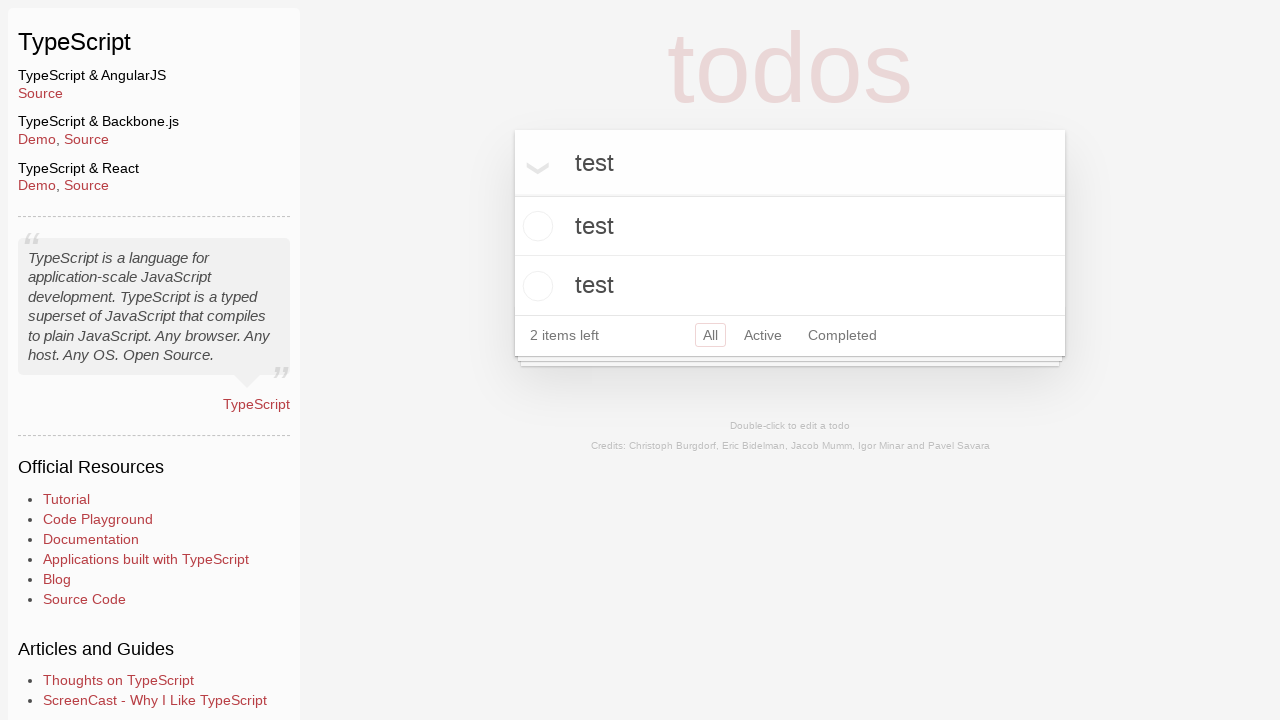

Pressed Enter to create existing todo on .new-todo
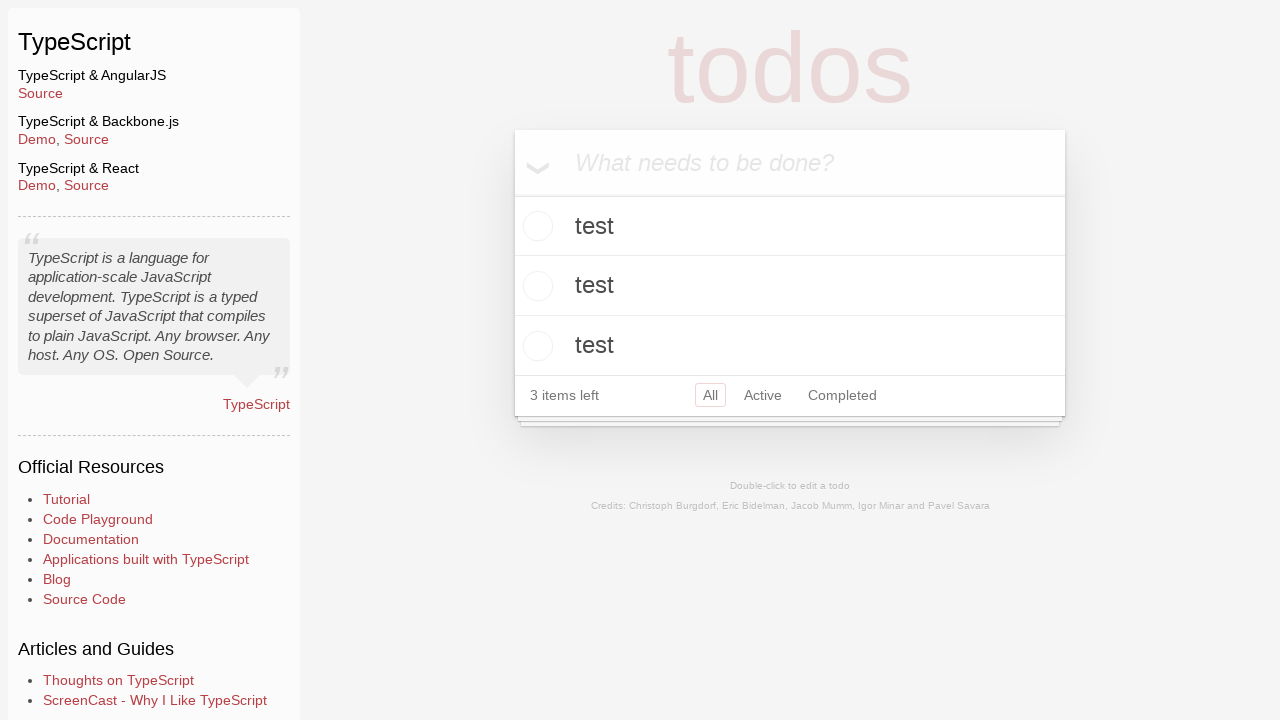

Filled new todo input with 'example' on .new-todo
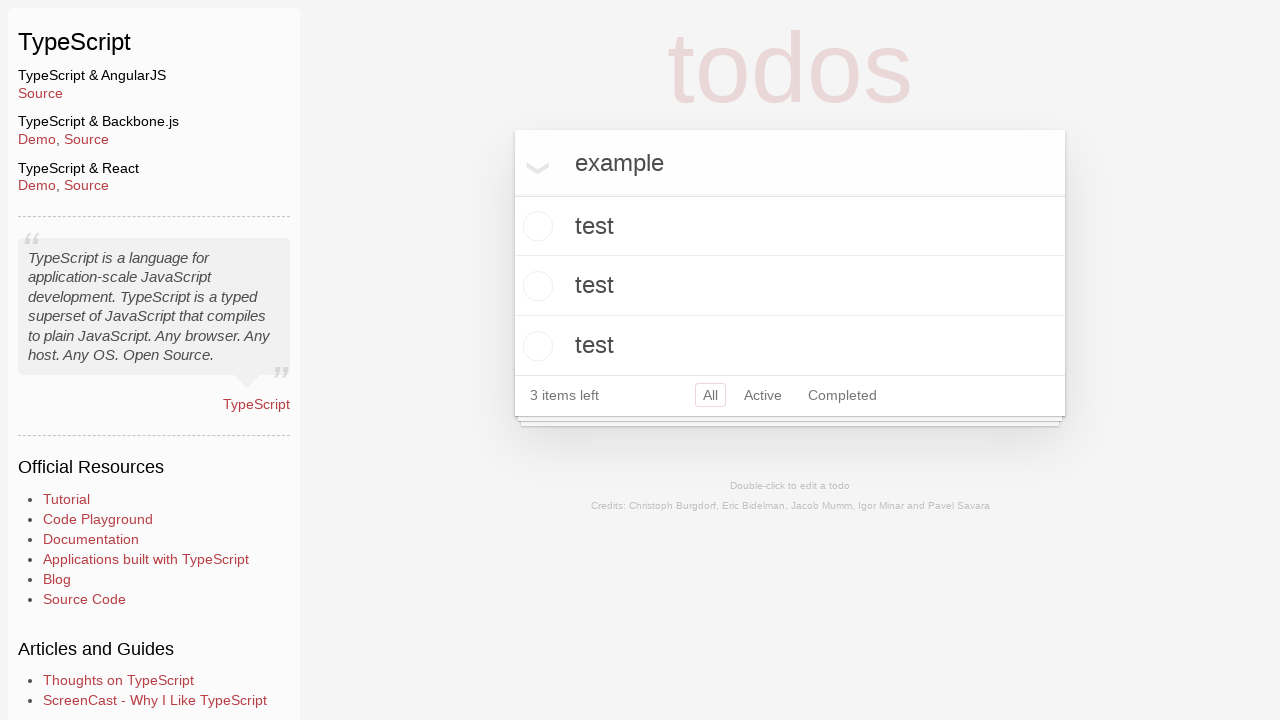

Pressed Enter to create new todo item on .new-todo
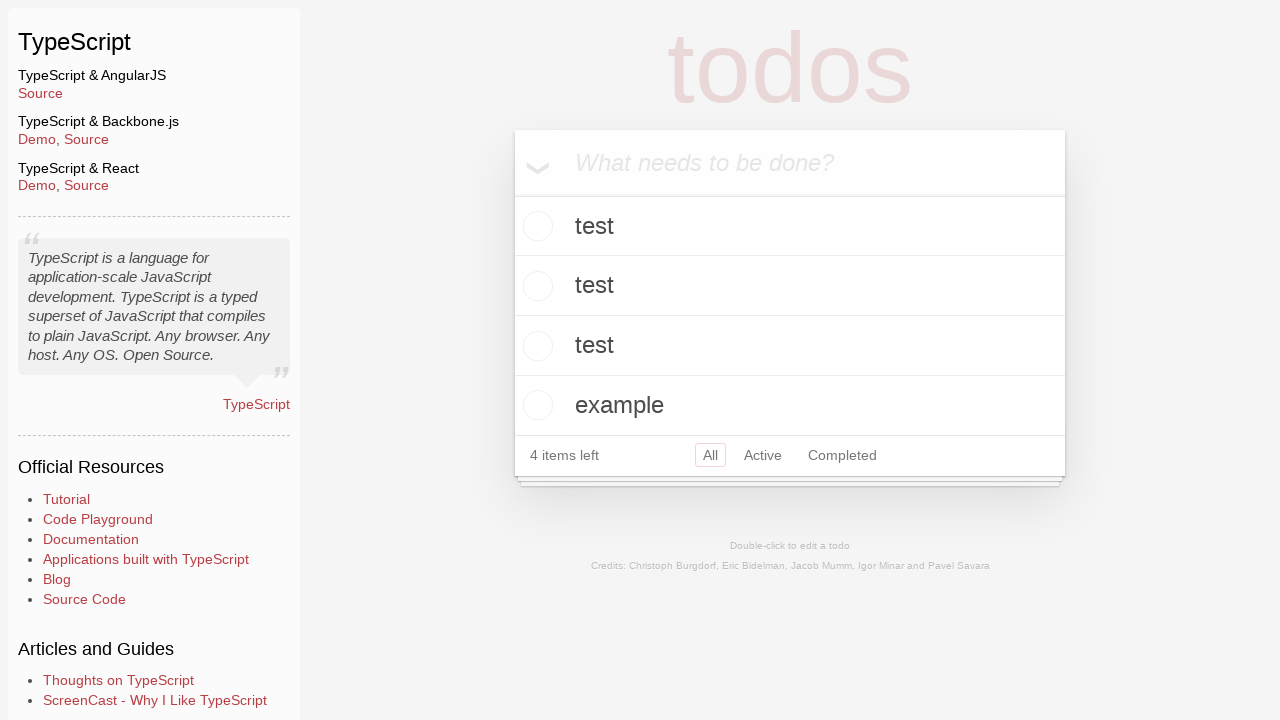

Located the last todo item in the list
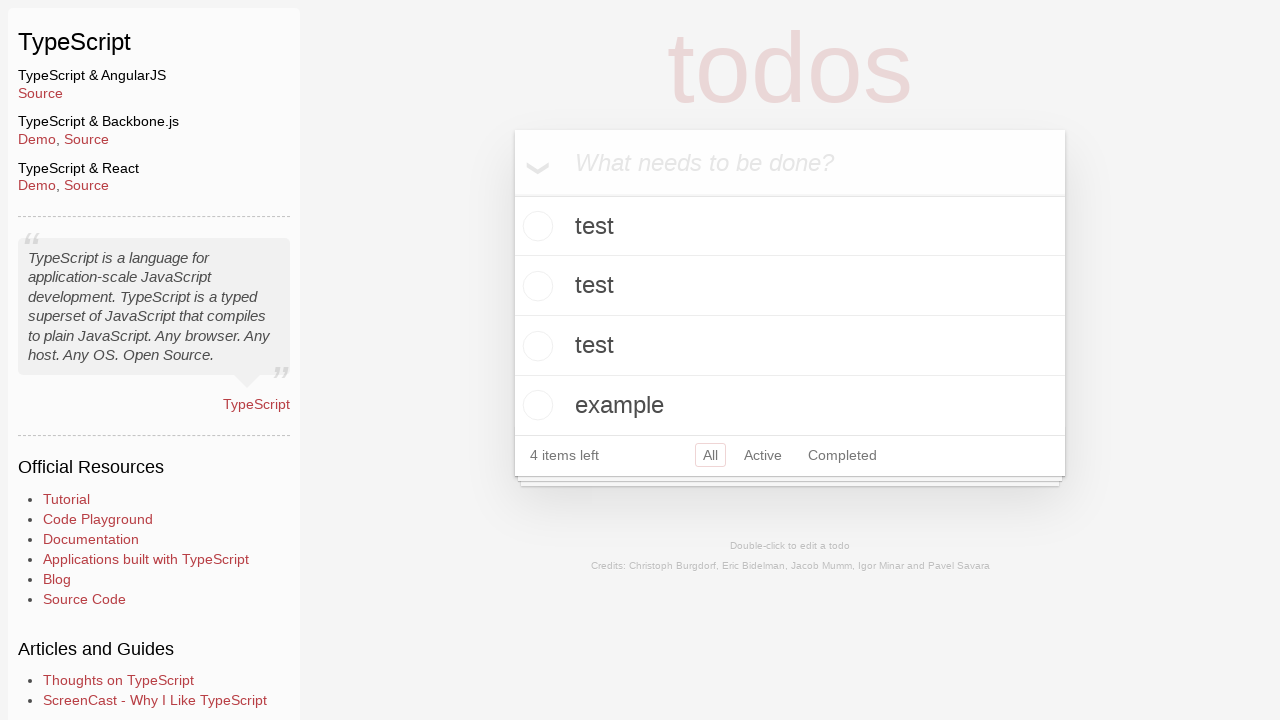

Verified the last todo item has text 'example'
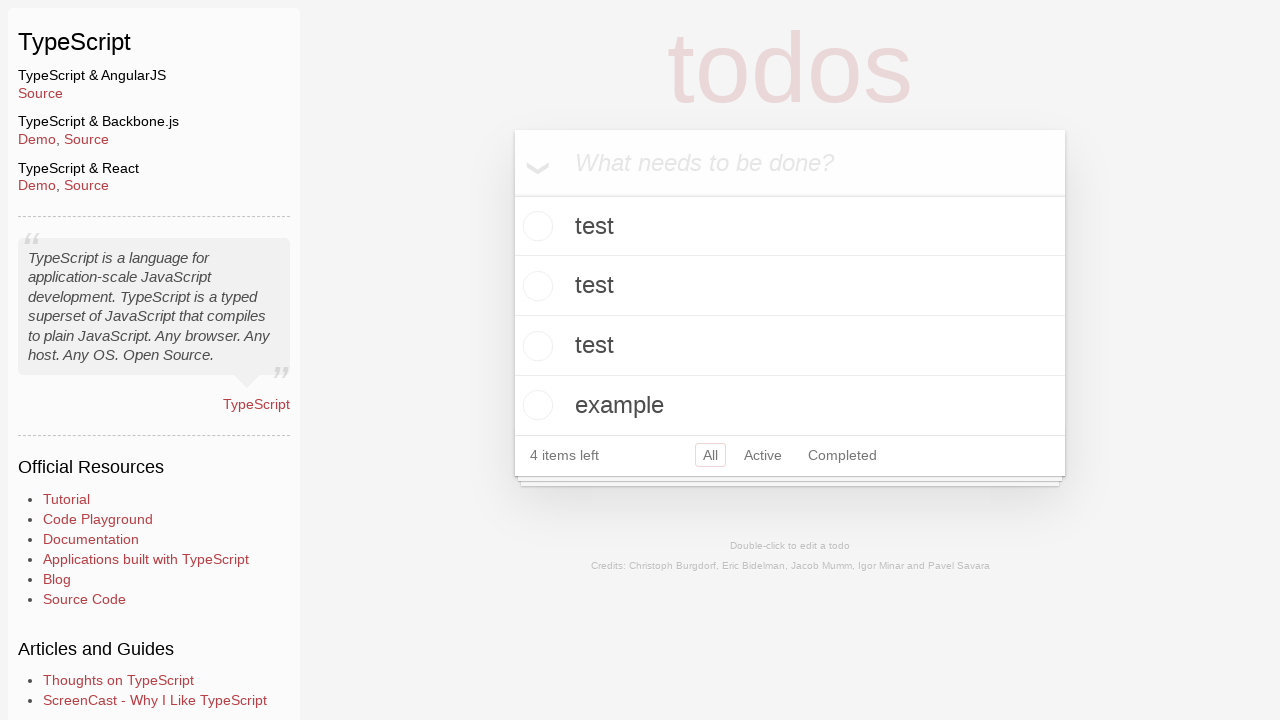

Verified new todo input field is empty
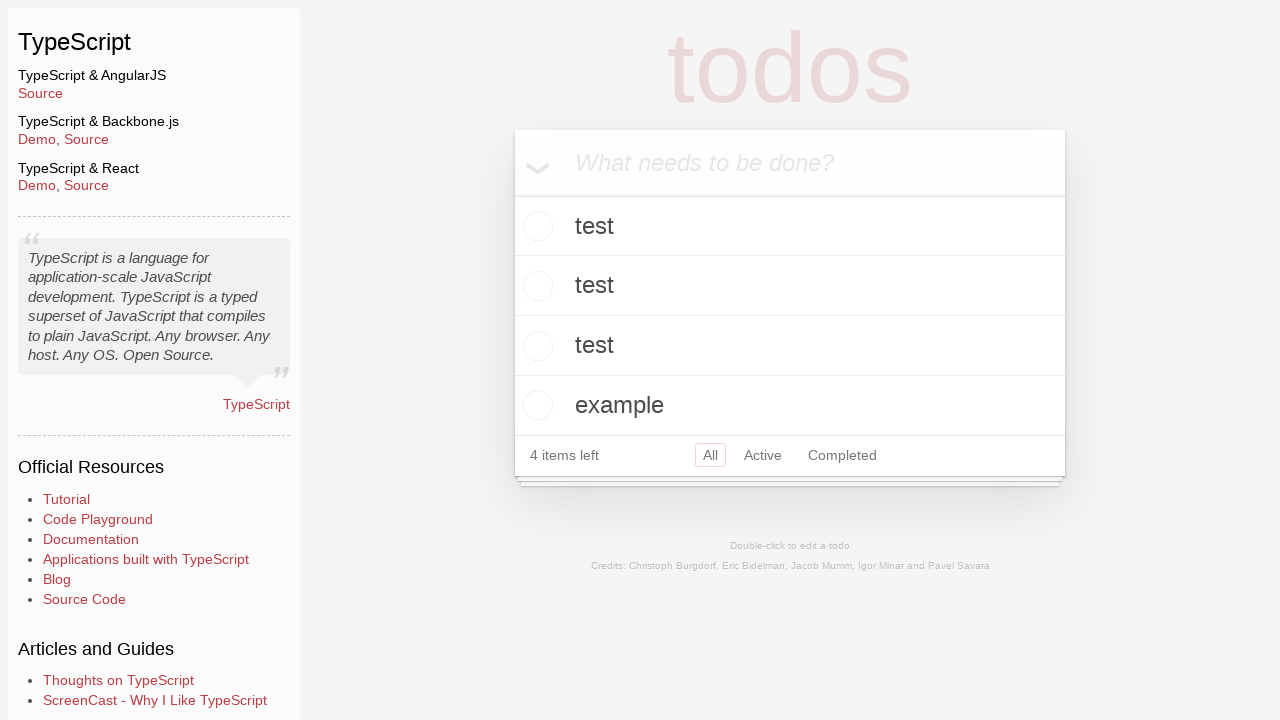

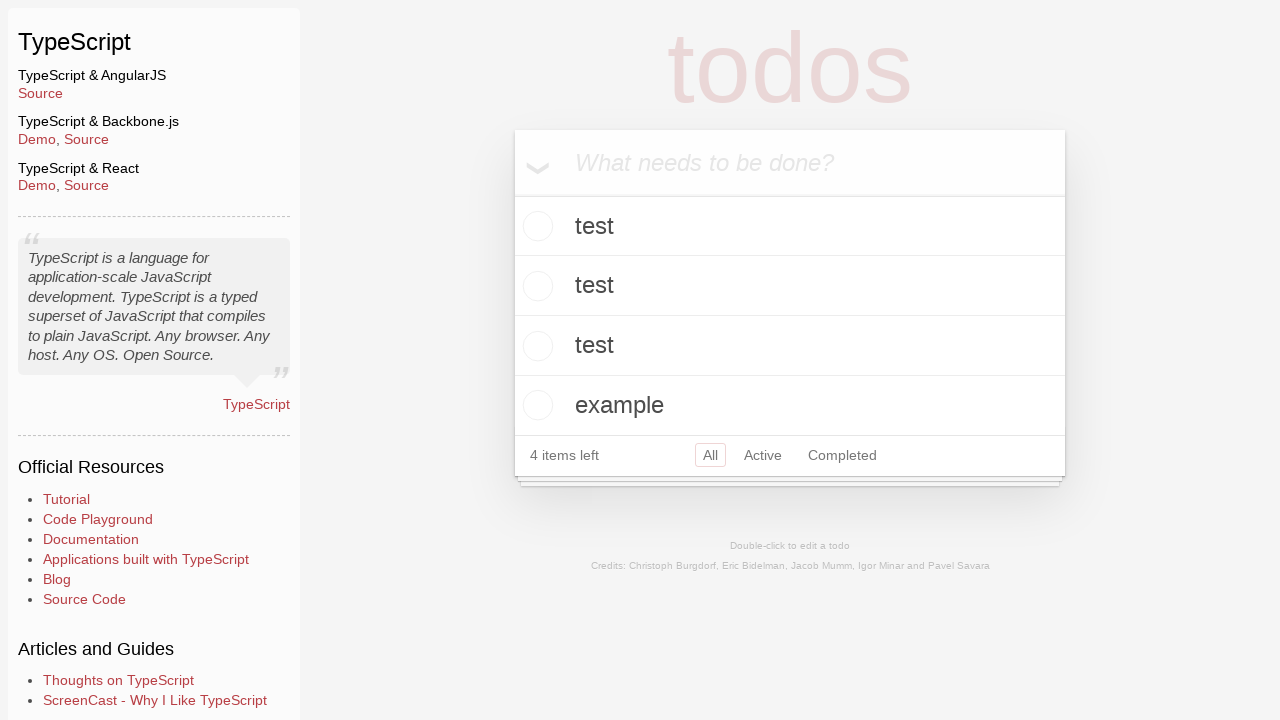